Tests button interactions on a demo page by performing a double-click on one button and a right-click (context click) on another button.

Starting URL: https://demoqa.com/buttons

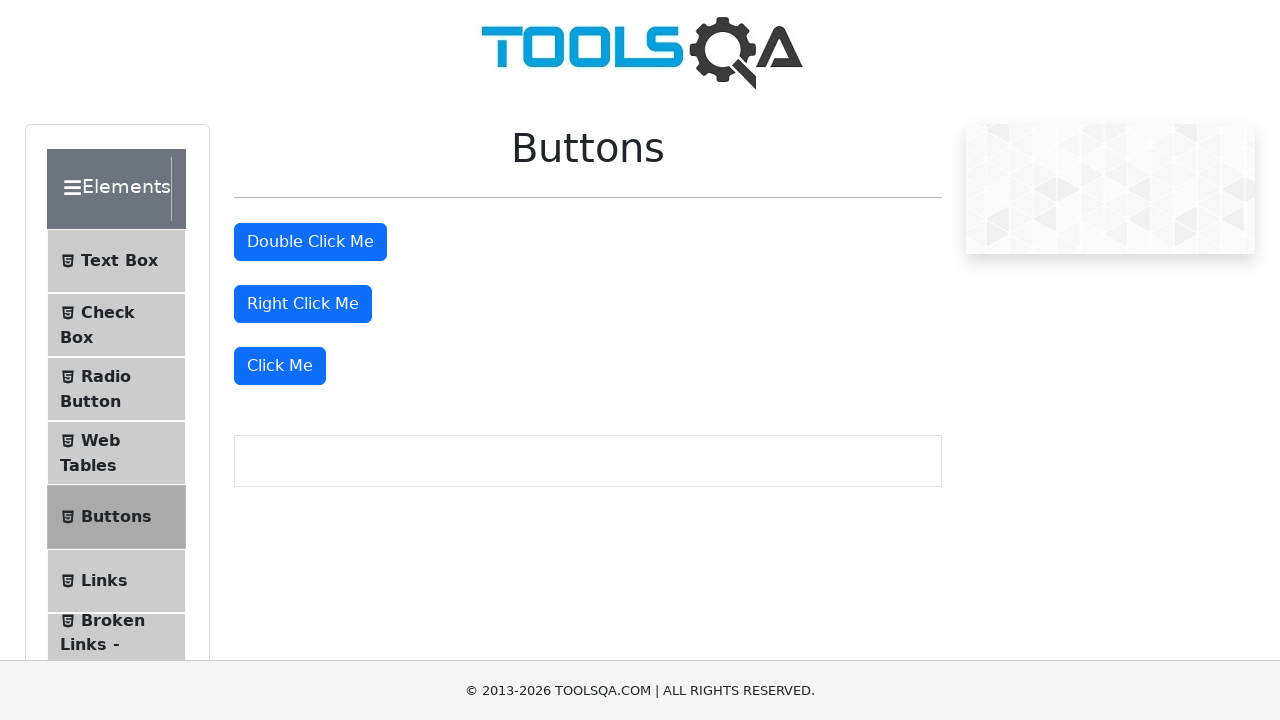

Double-clicked the double-click button at (310, 242) on #doubleClickBtn
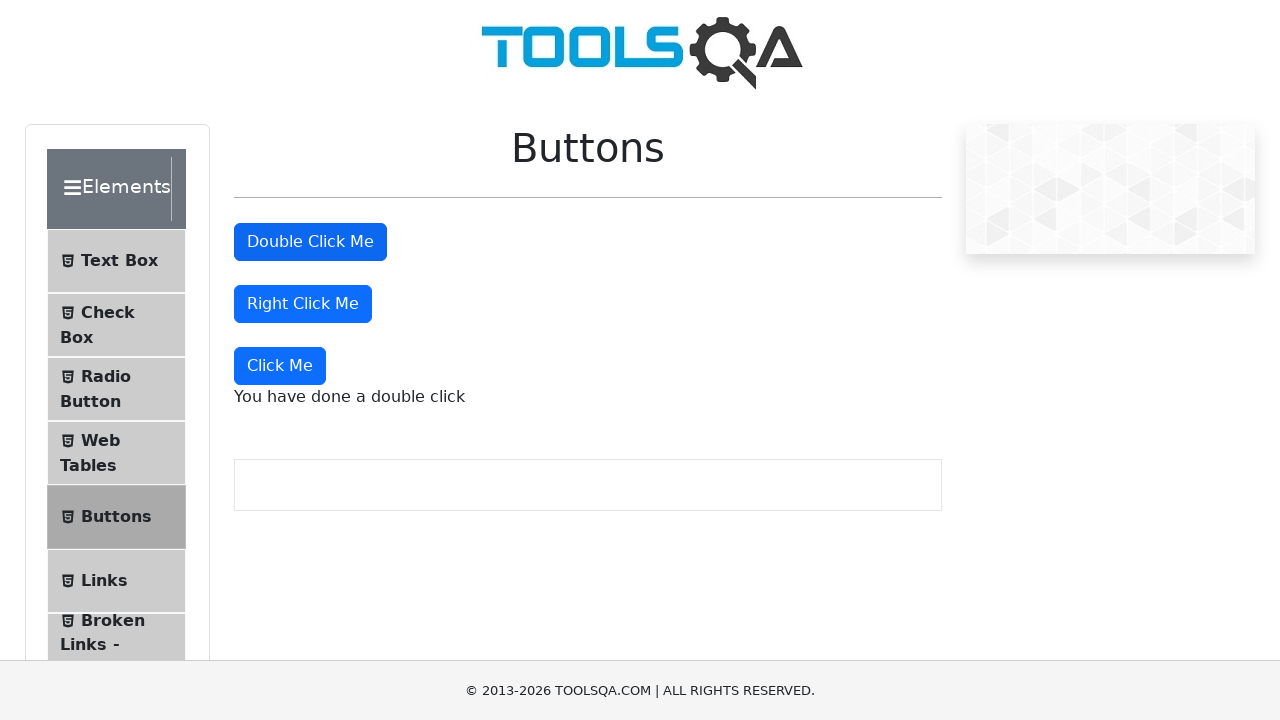

Right-clicked the right-click button at (303, 304) on #rightClickBtn
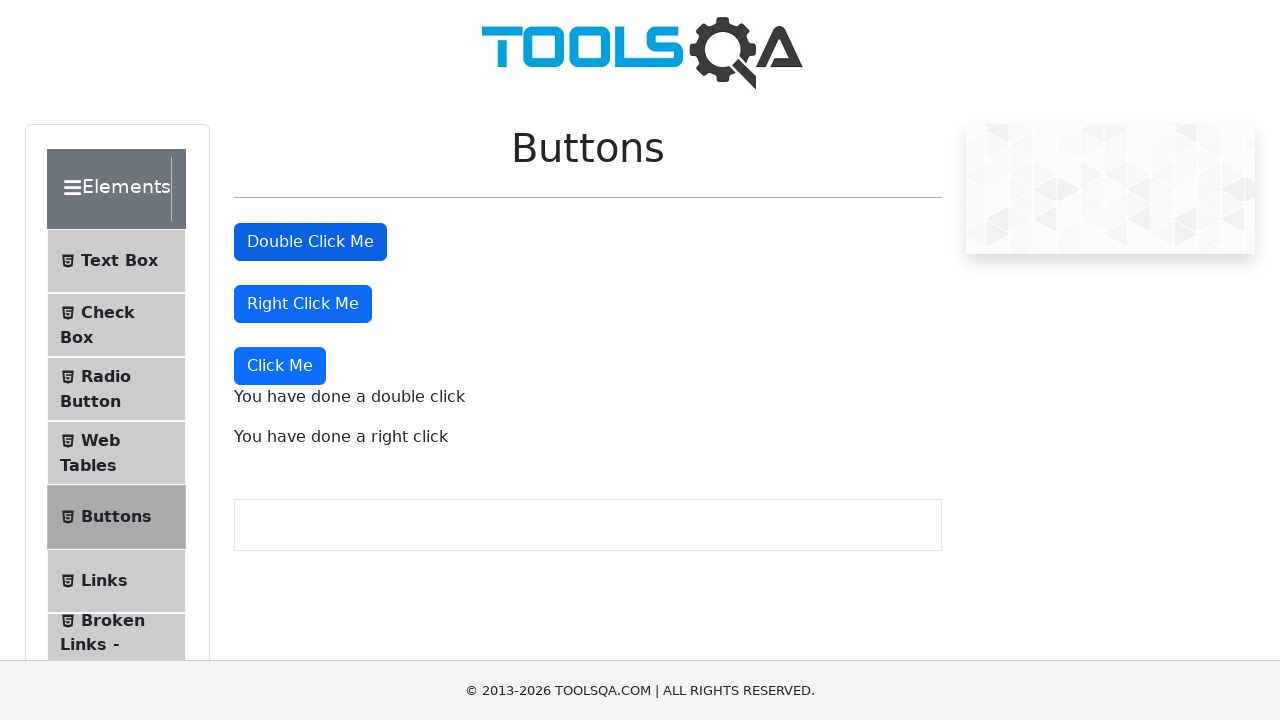

Double-click message appeared
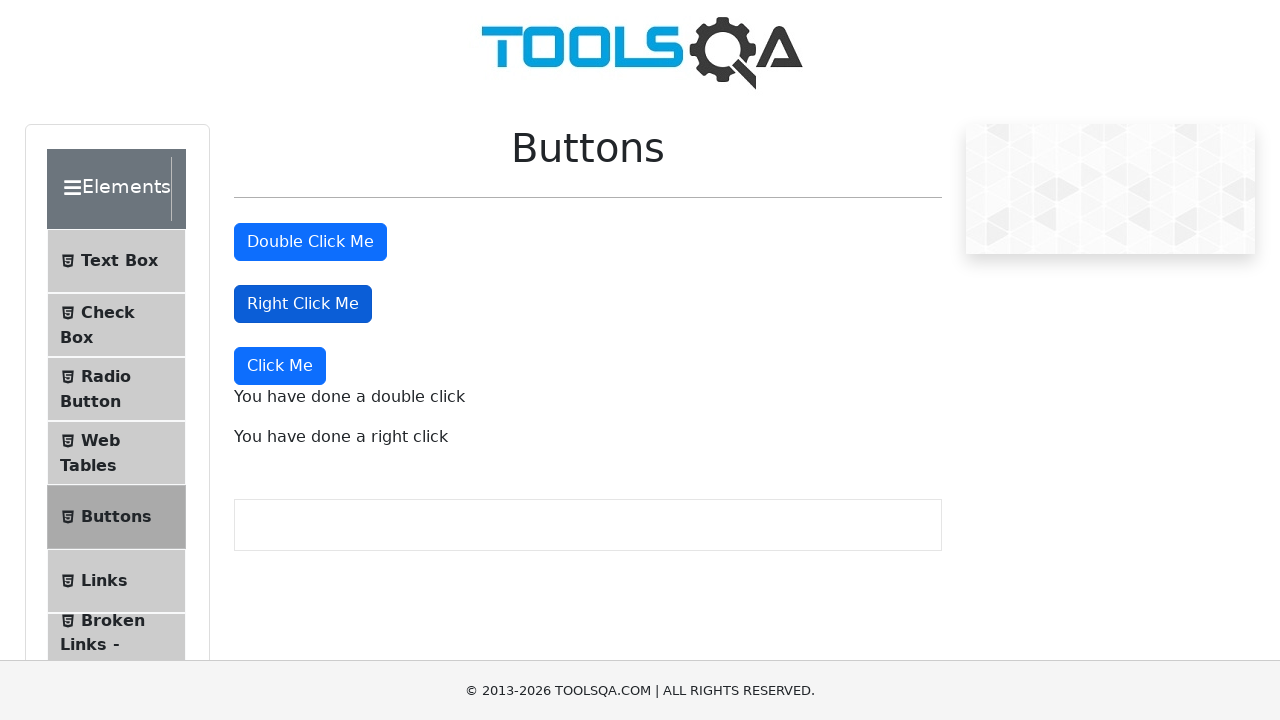

Right-click message appeared
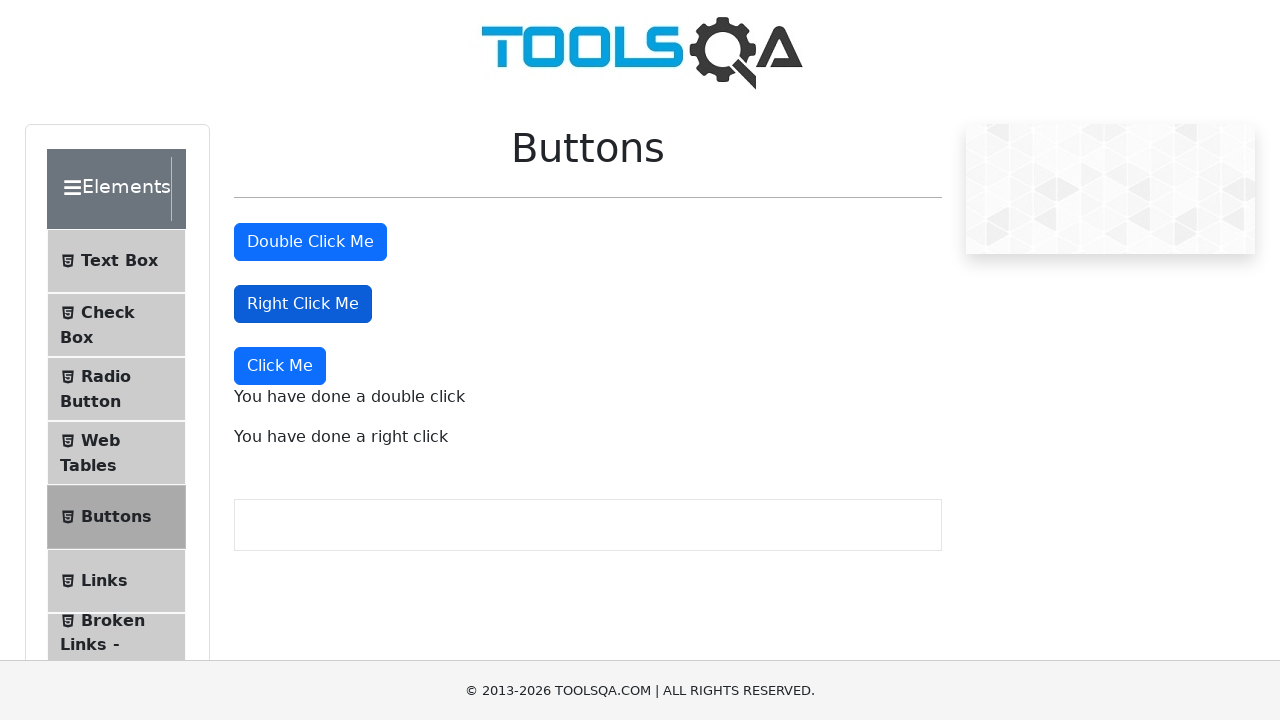

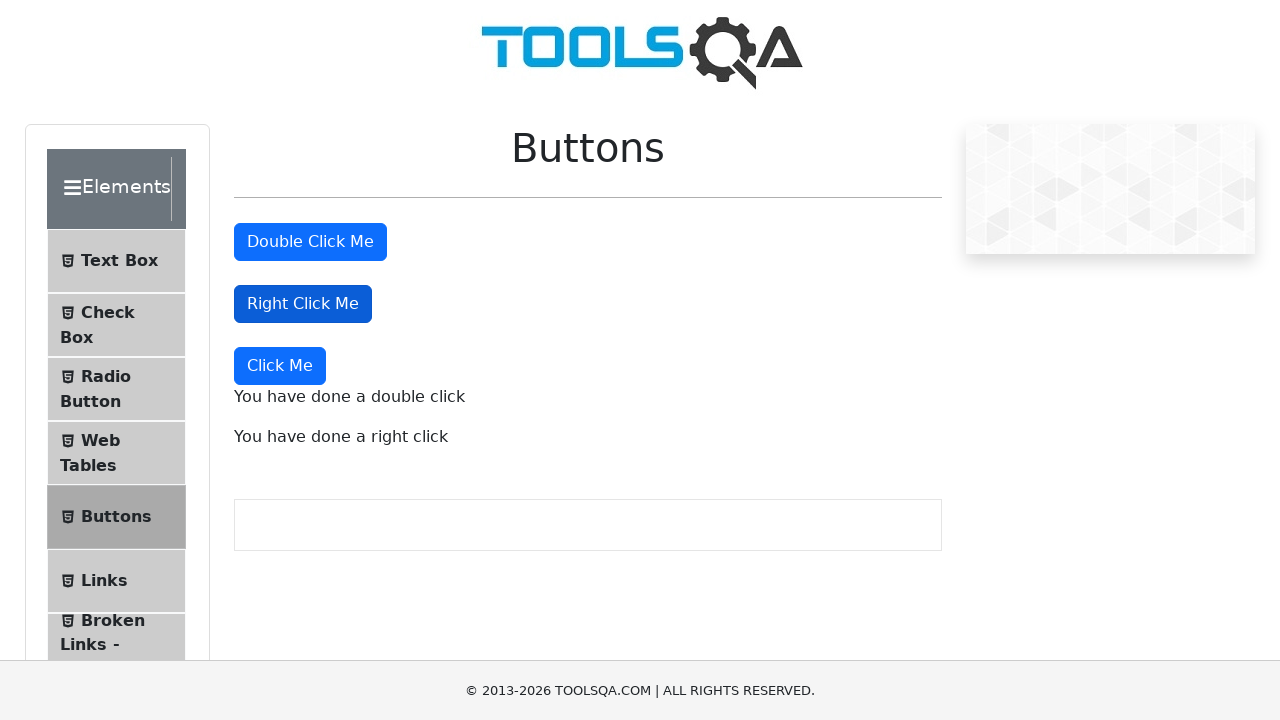